Navigates to a personal website and scrolls through to load lazy-loaded content, specifically finding and scrolling to mail link elements to ensure they are visible.

Starting URL: https://yusufasik.com

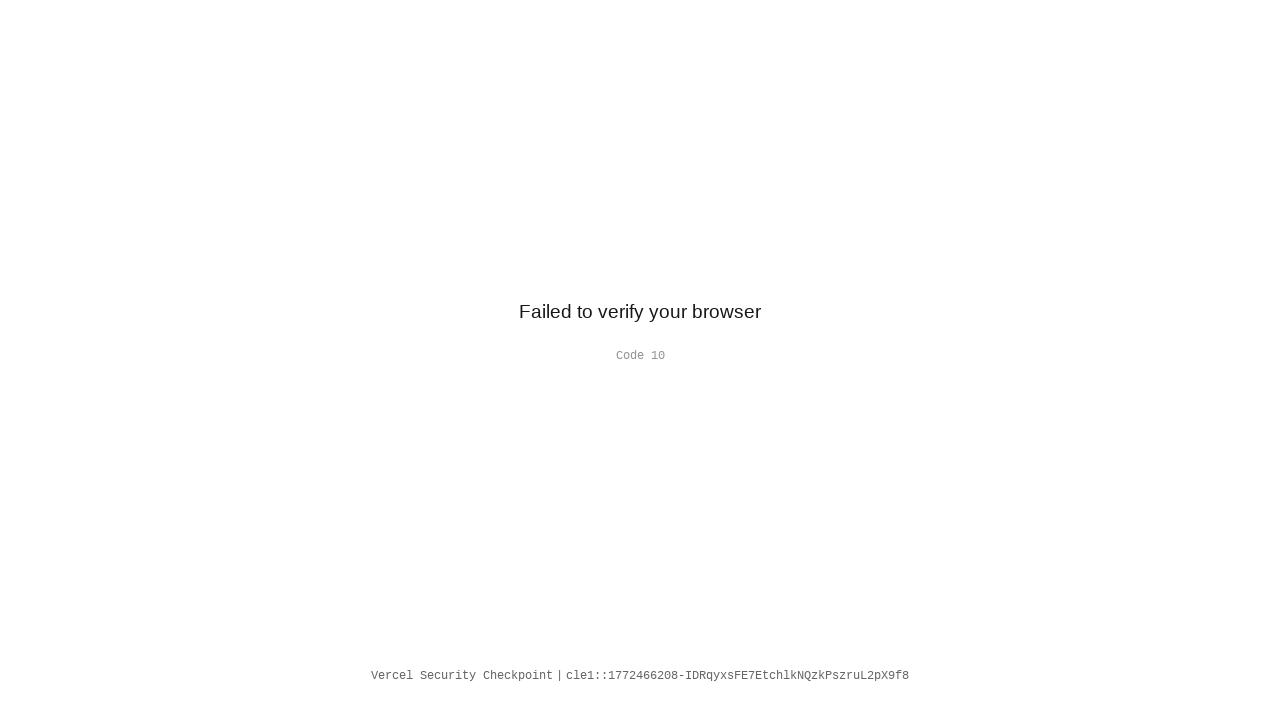

Navigated to https://yusufasik.com
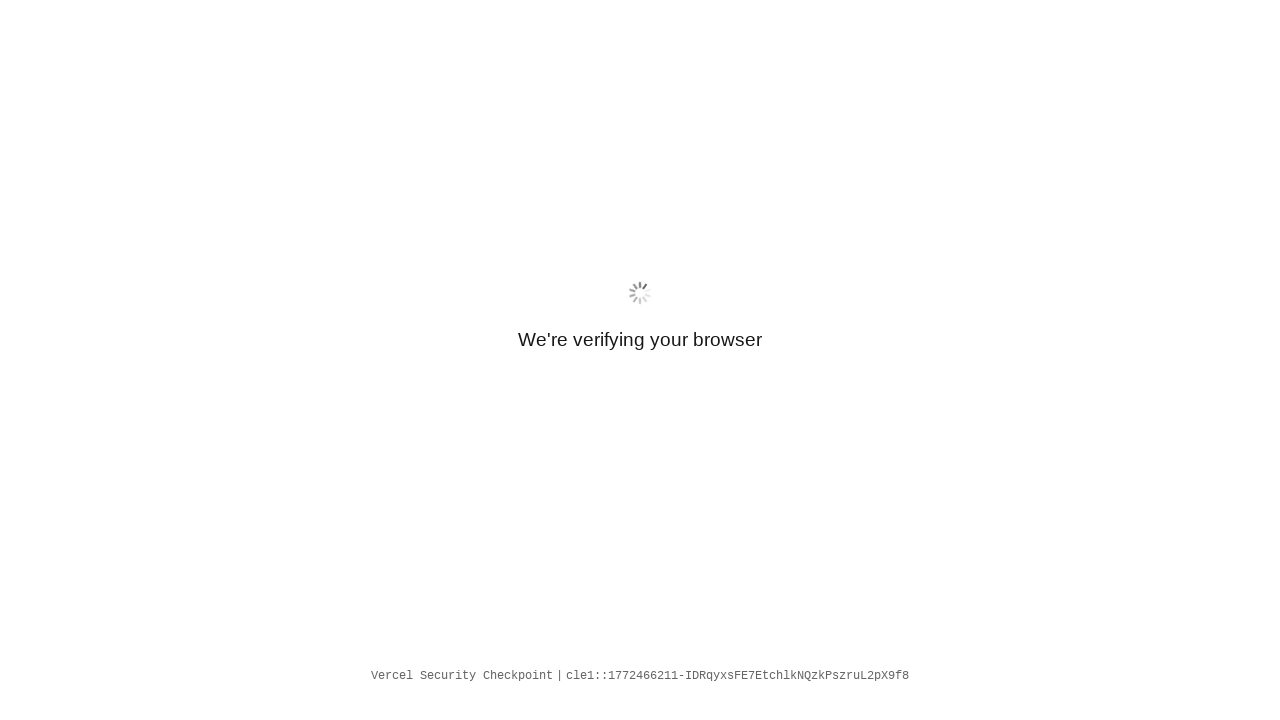

Found all mail link elements on the page
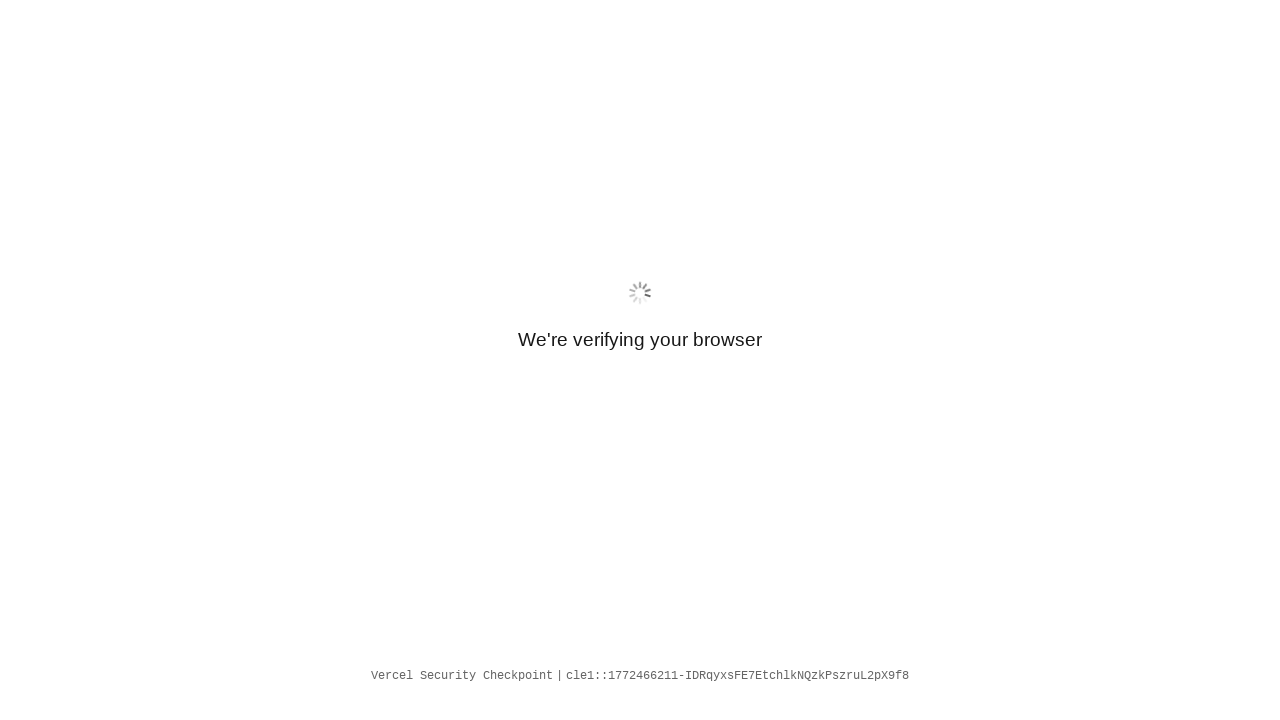

All network resources finished loading (networkidle state)
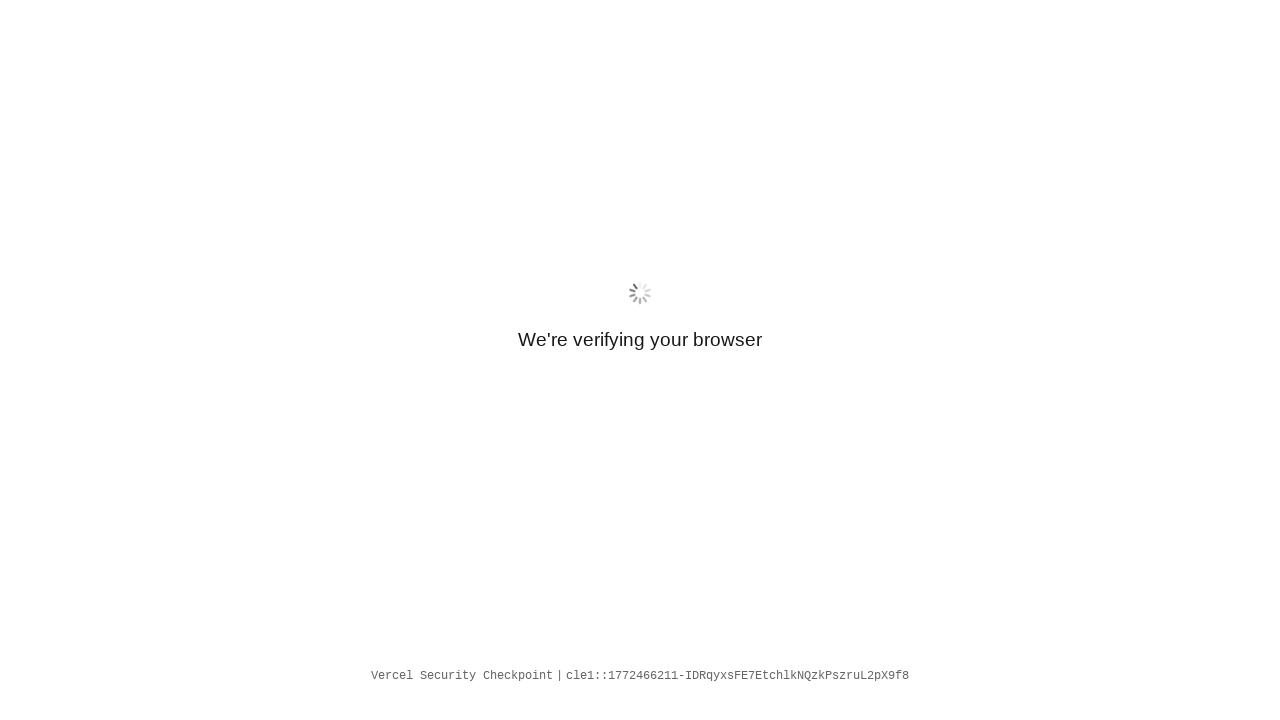

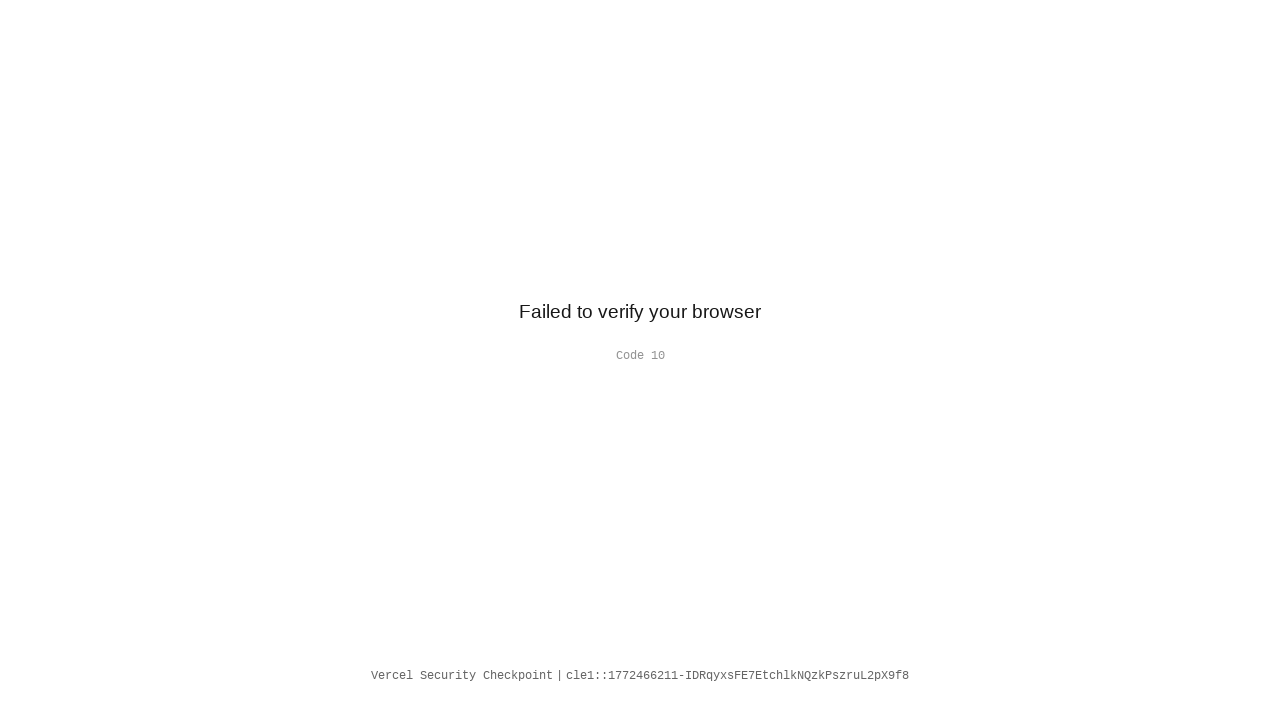